Tests calculator decimal functionality by performing operations with decimal numbers including edge cases

Starting URL: https://duffmanns.github.io/calc-test/calculator/app/index.html

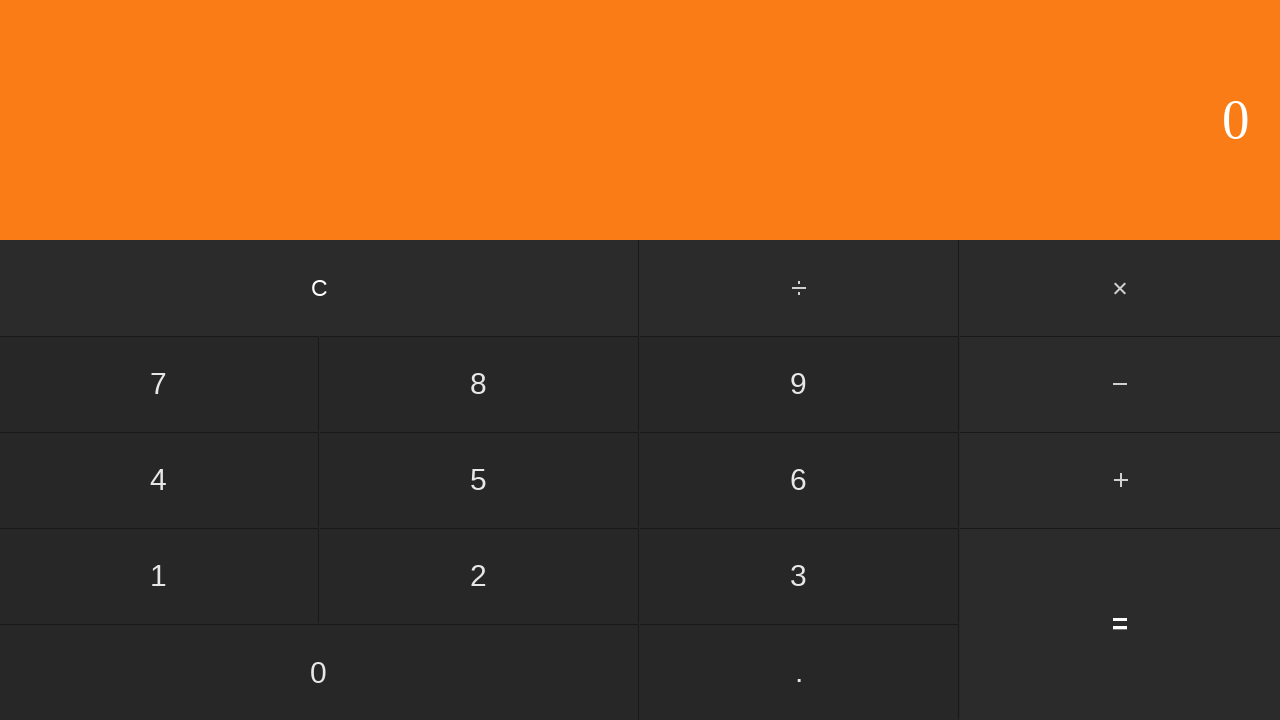

Waited for zero button to be available
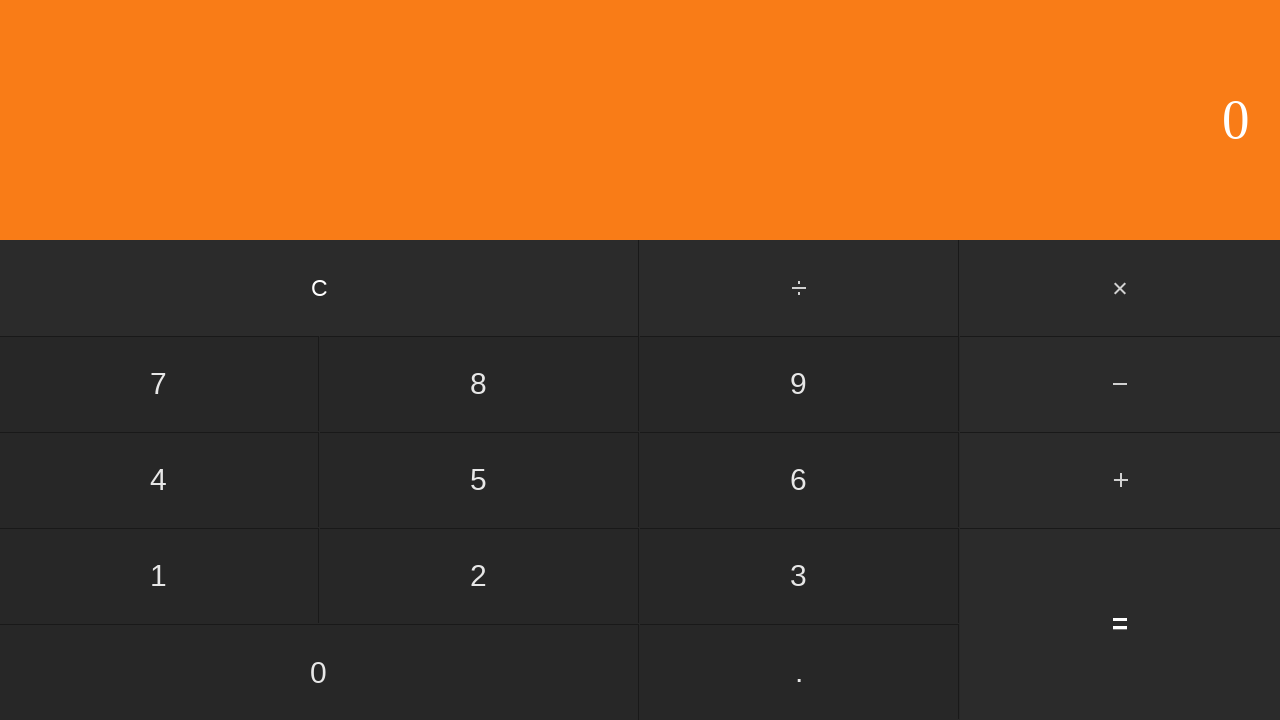

Clicked zero button to start decimal test (0.5 + 2.65354) at (319, 672) on #zero
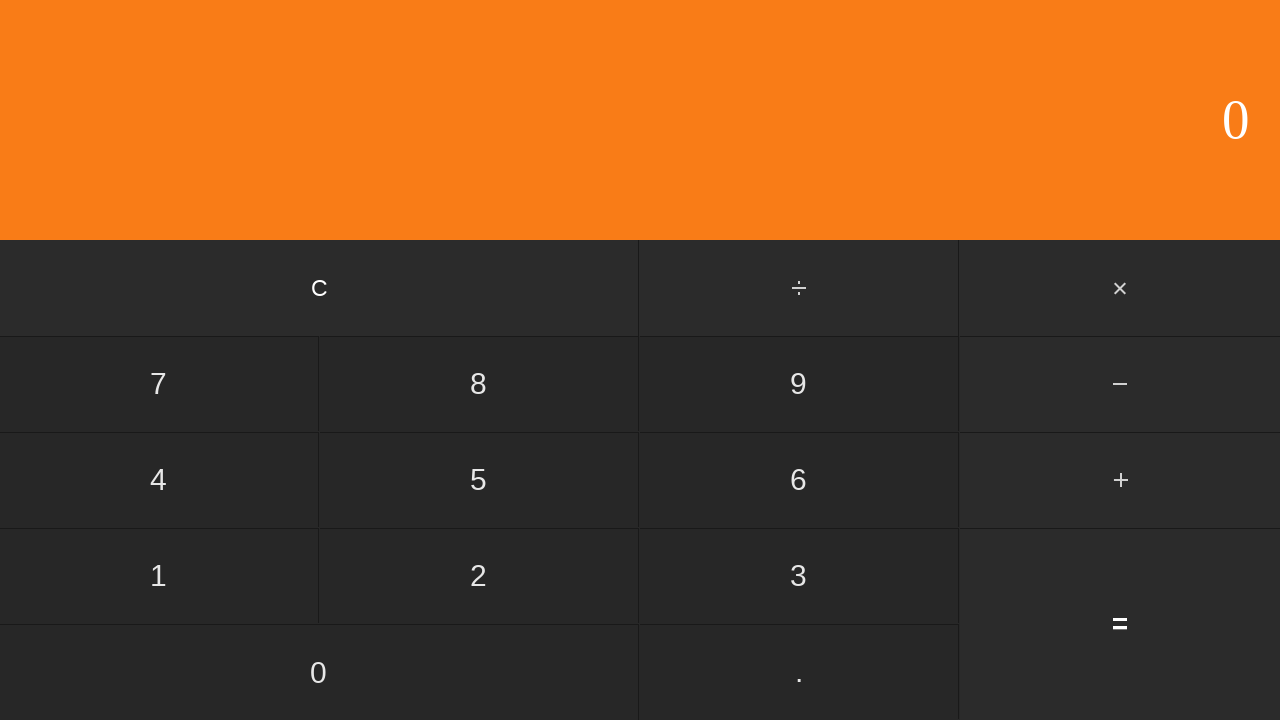

Clicked decimal point button at (799, 672) on input[value='.']
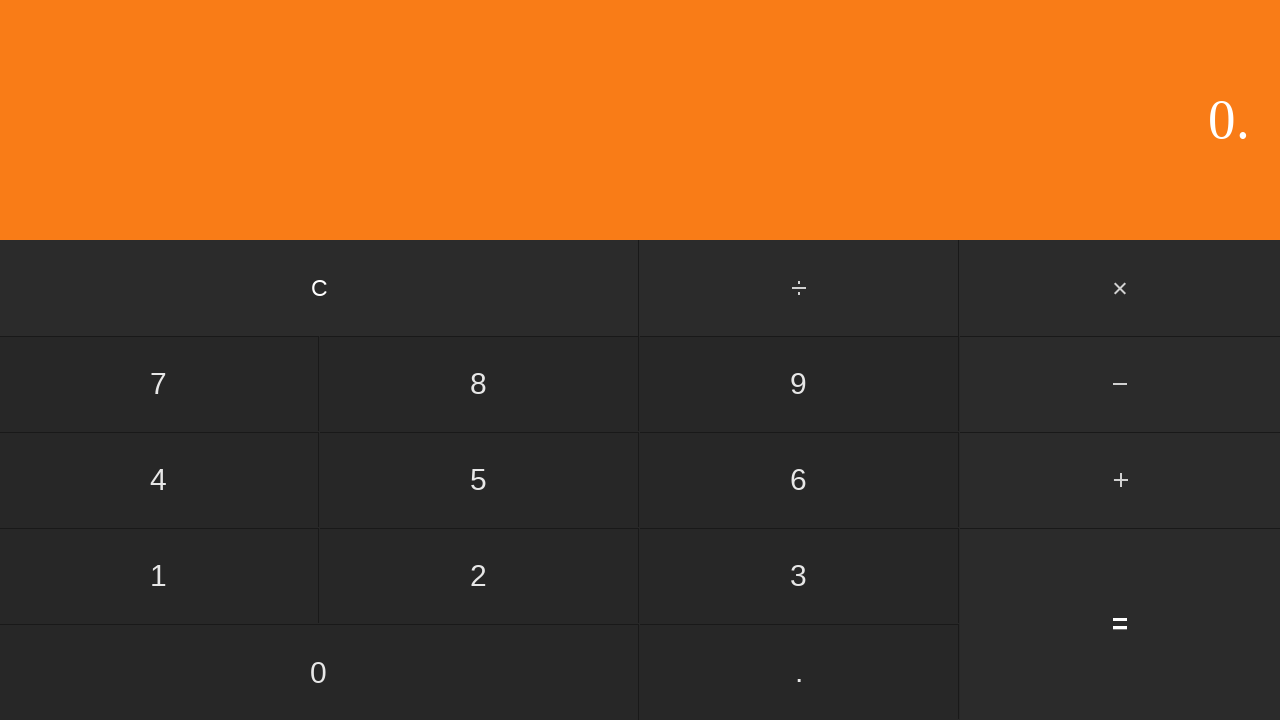

Clicked five button to enter 0.5 at (479, 480) on #five
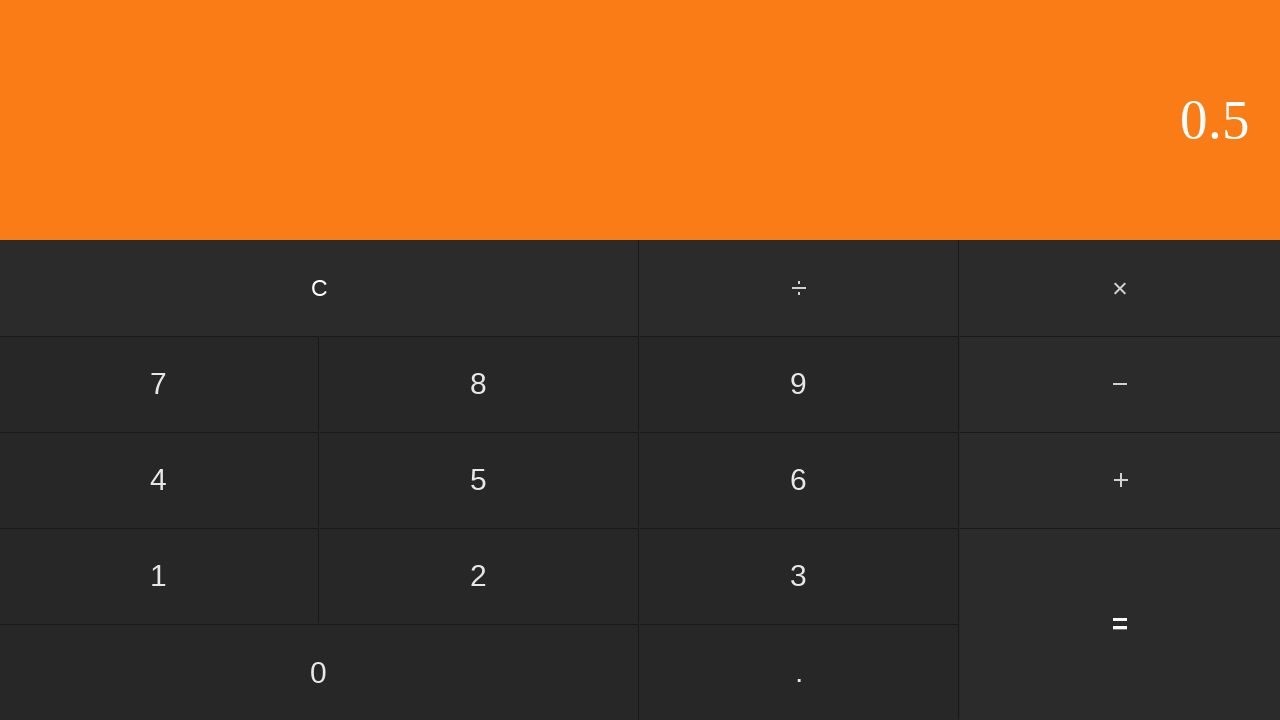

Clicked plus operator button at (1120, 480) on input[value='+']
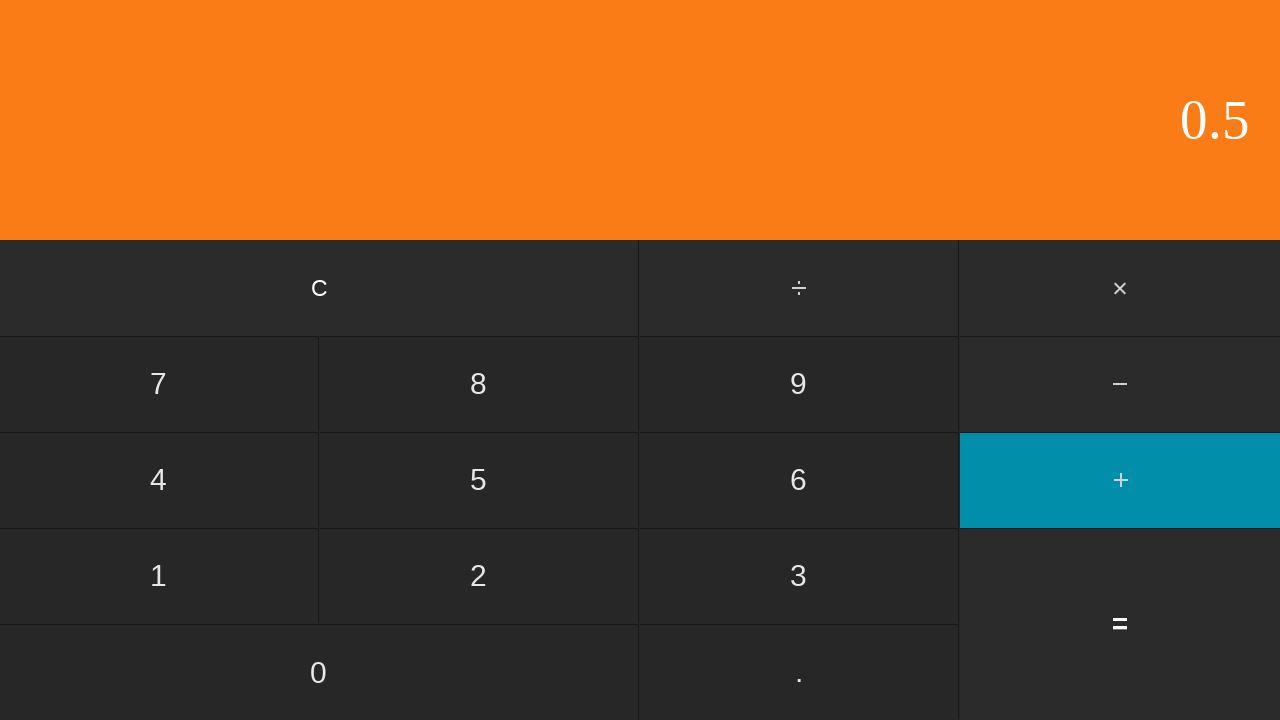

Clicked two button to start second number at (479, 576) on #two
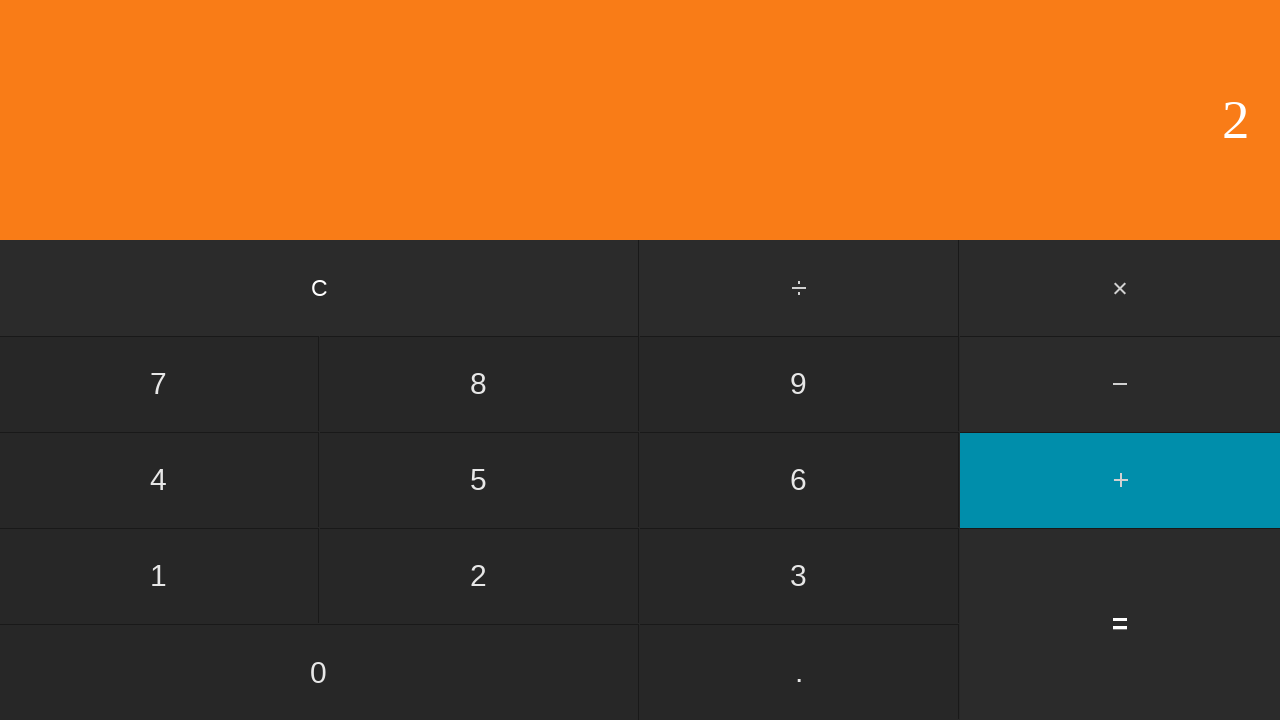

Clicked decimal point button for second number at (799, 672) on input[value='.']
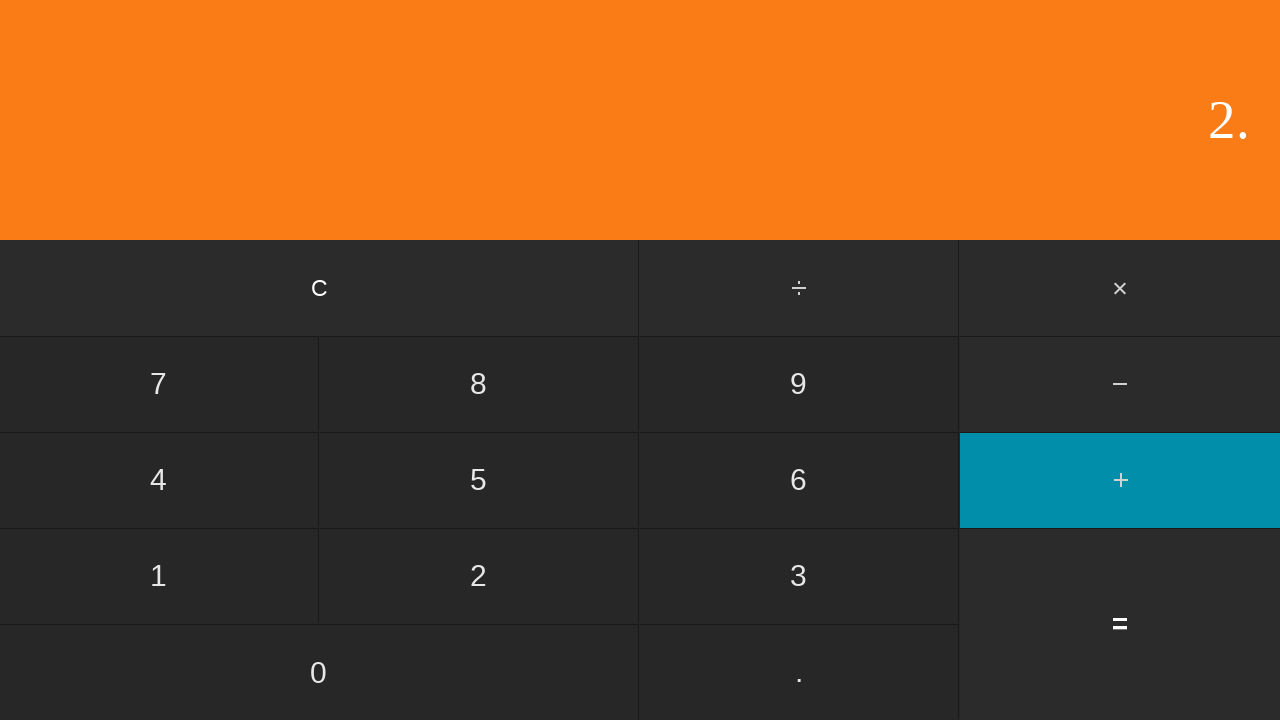

Clicked six button at (799, 480) on #six
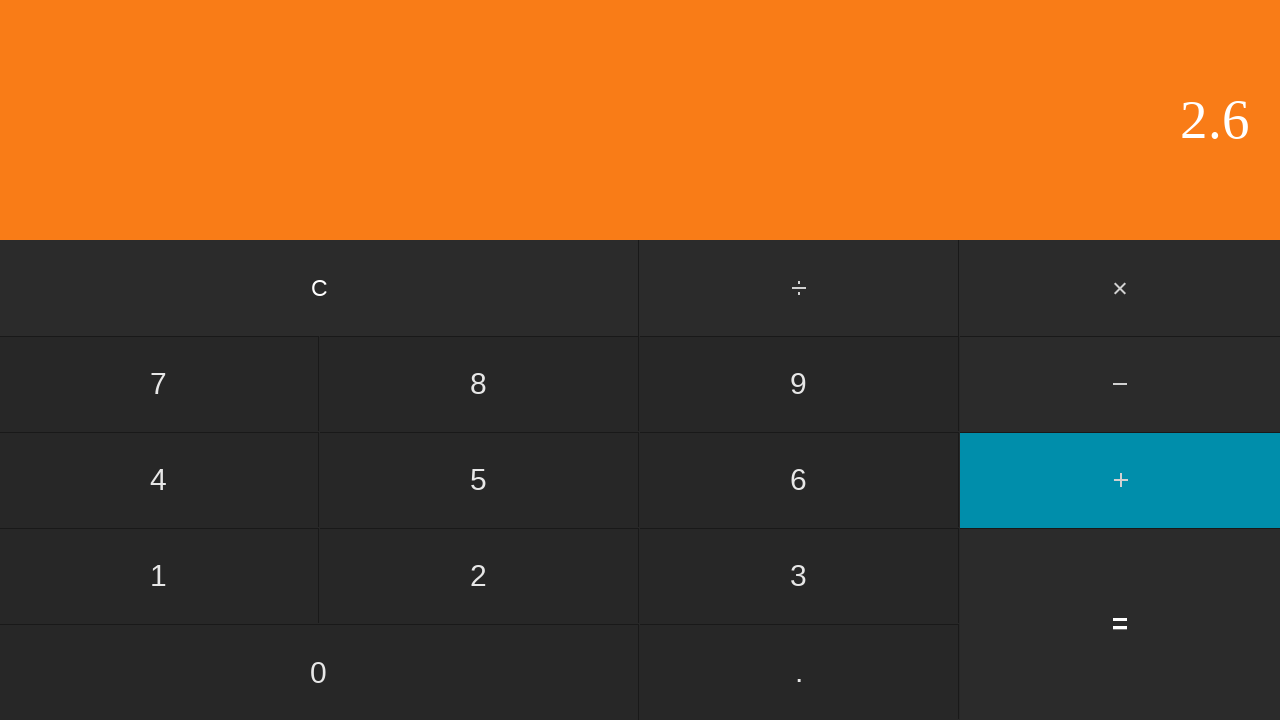

Clicked five button at (479, 480) on #five
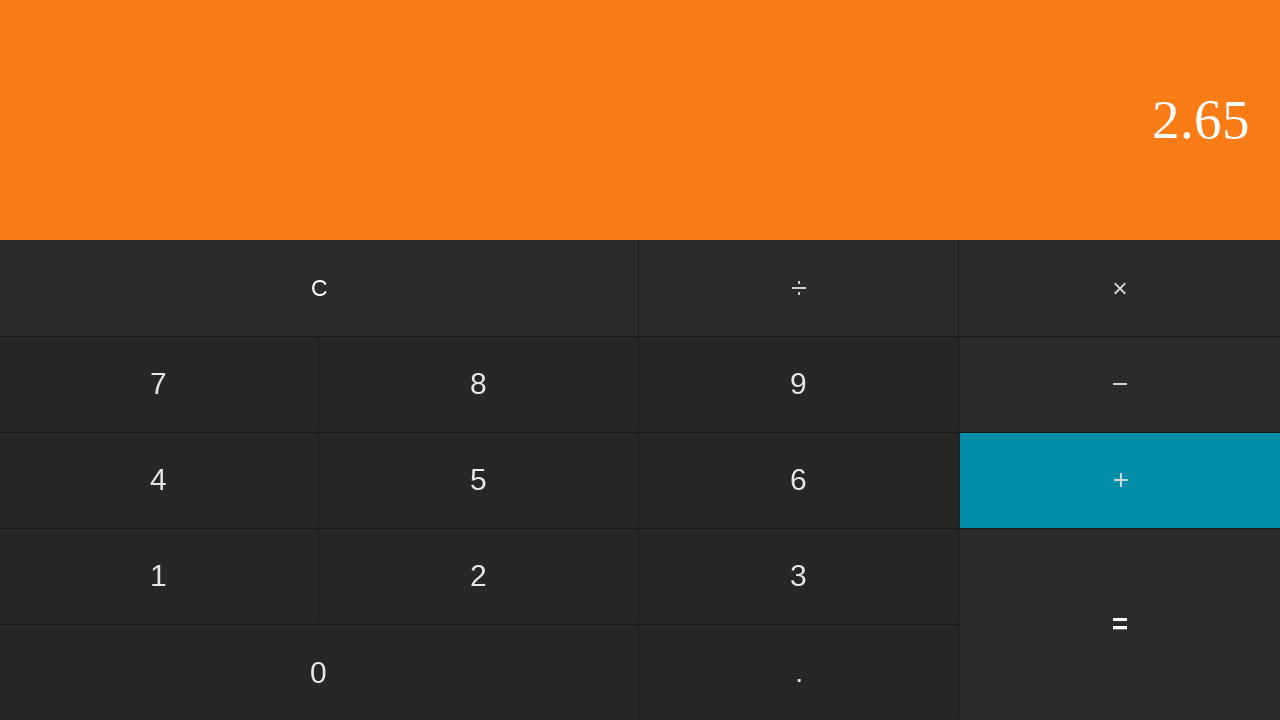

Clicked three button at (799, 576) on #three
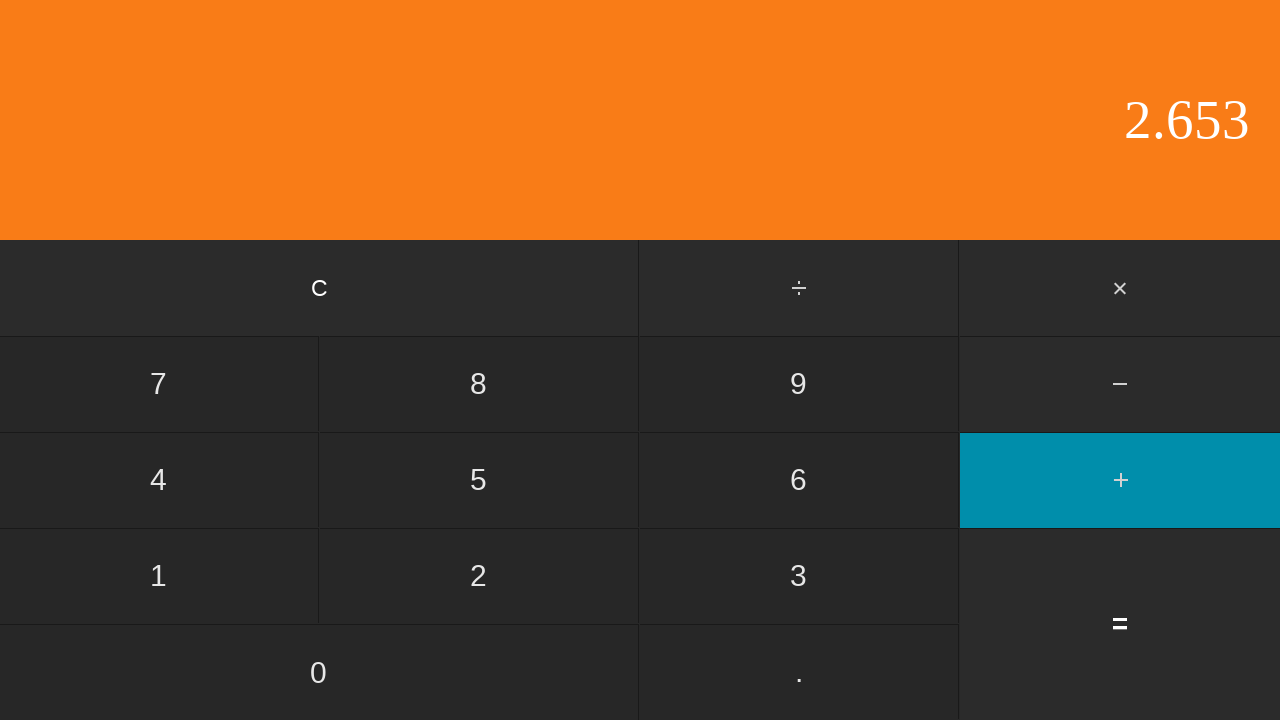

Clicked five button at (479, 480) on #five
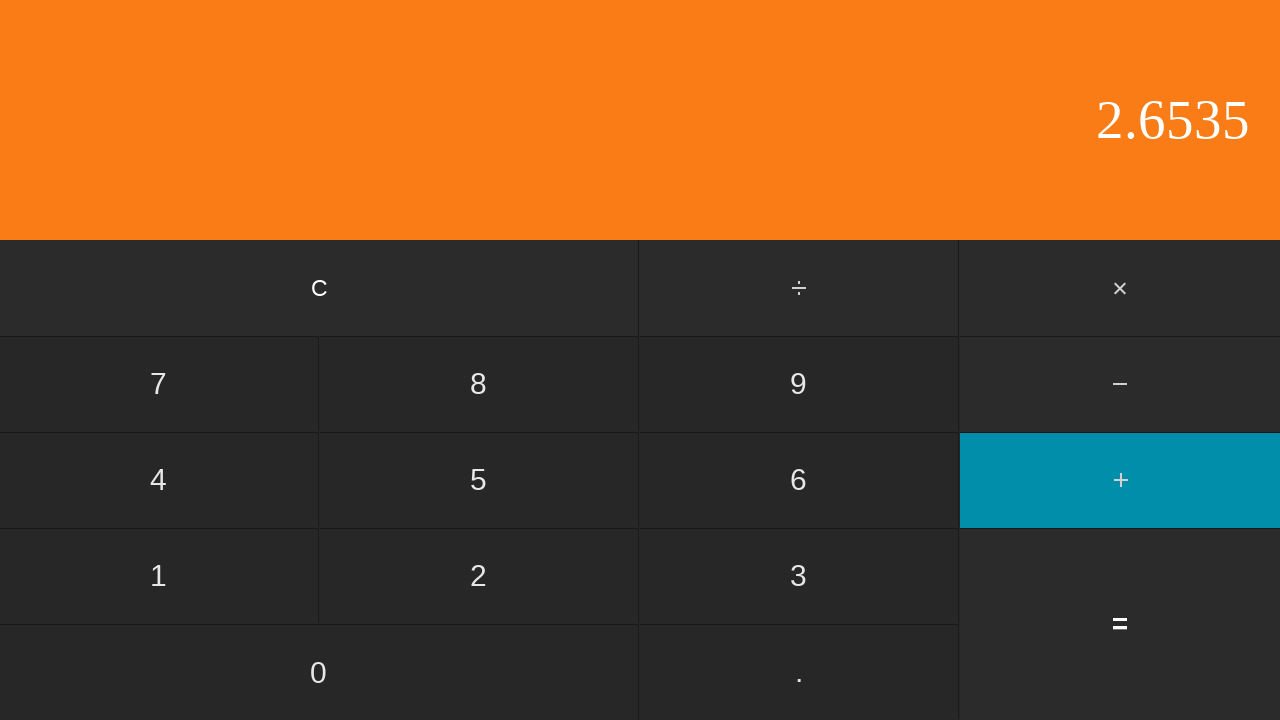

Clicked four button to complete 2.65354 at (159, 480) on #four
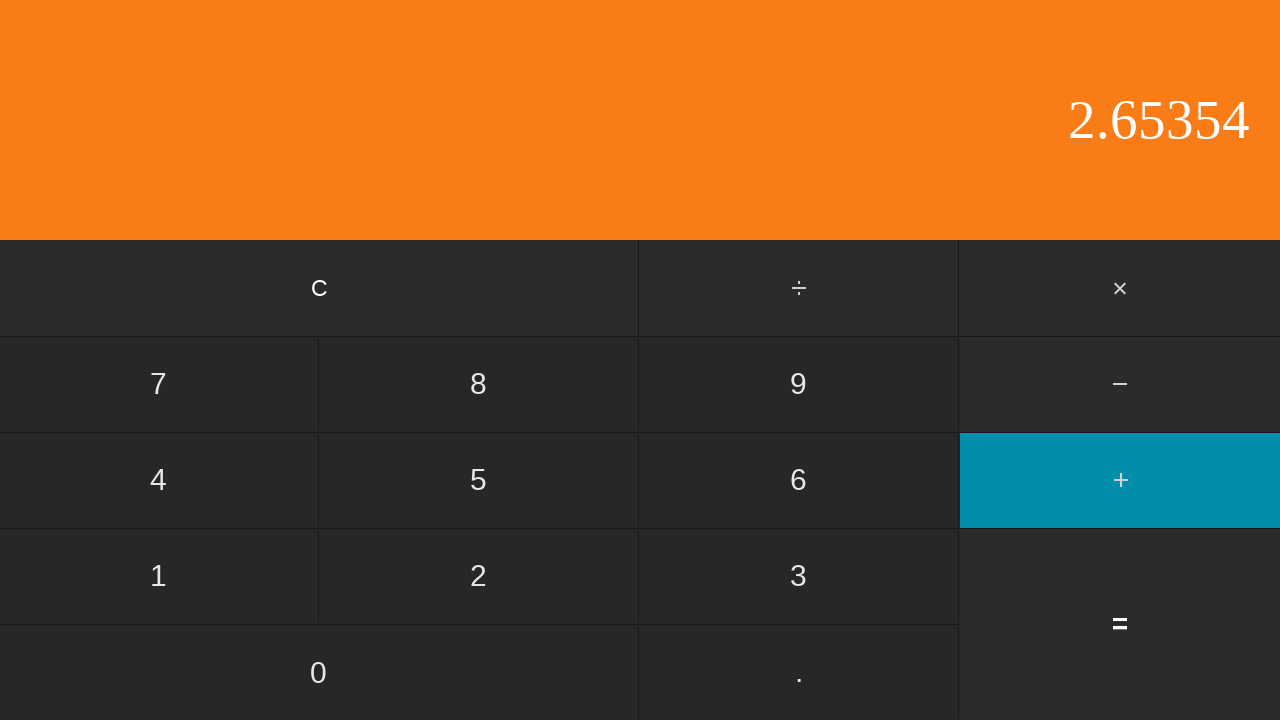

Clicked equals button to calculate 0.5 + 2.65354 at (1120, 624) on #equals
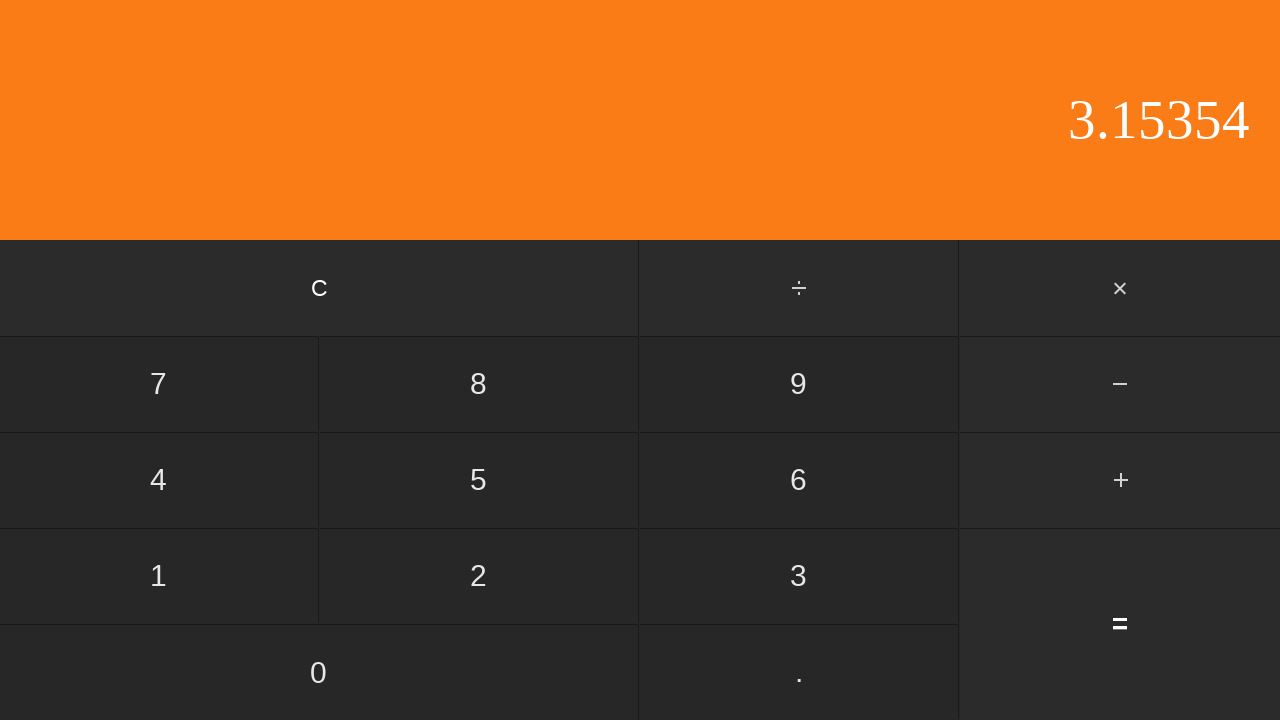

Clicked clear button to reset calculator for second decimal test at (320, 288) on #clear
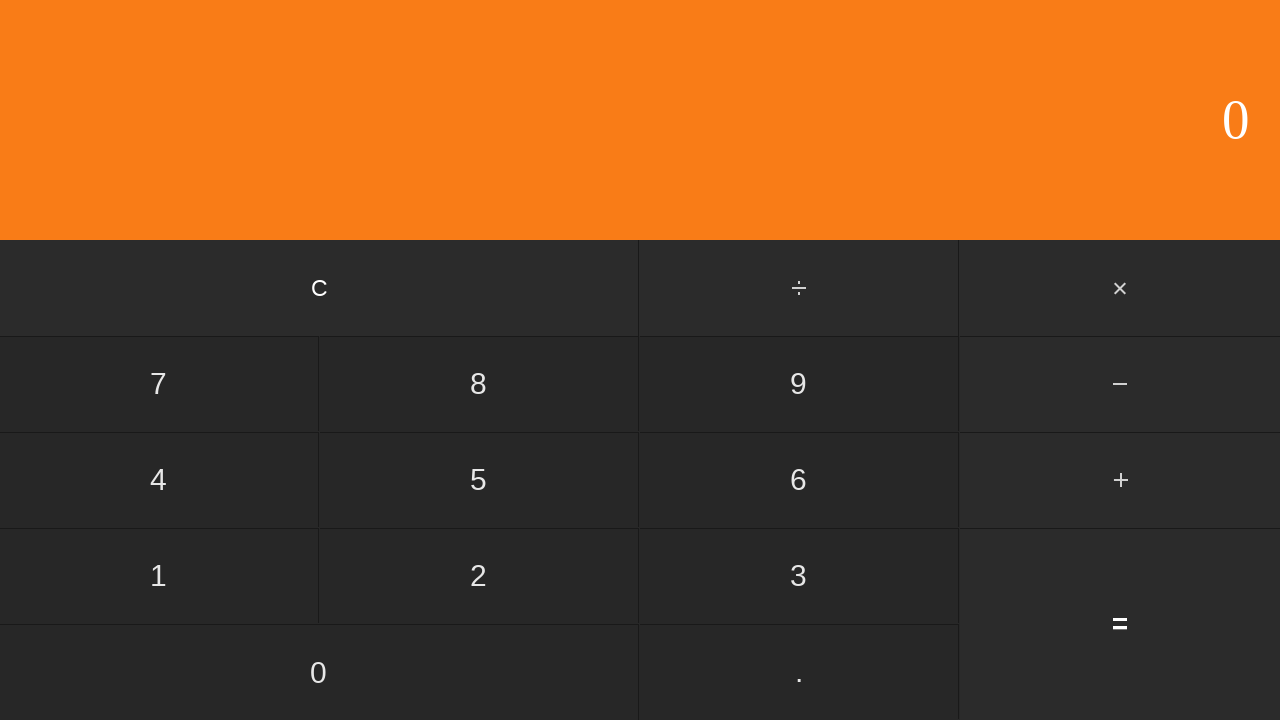

Clicked one button to start 1.25 at (159, 576) on #one
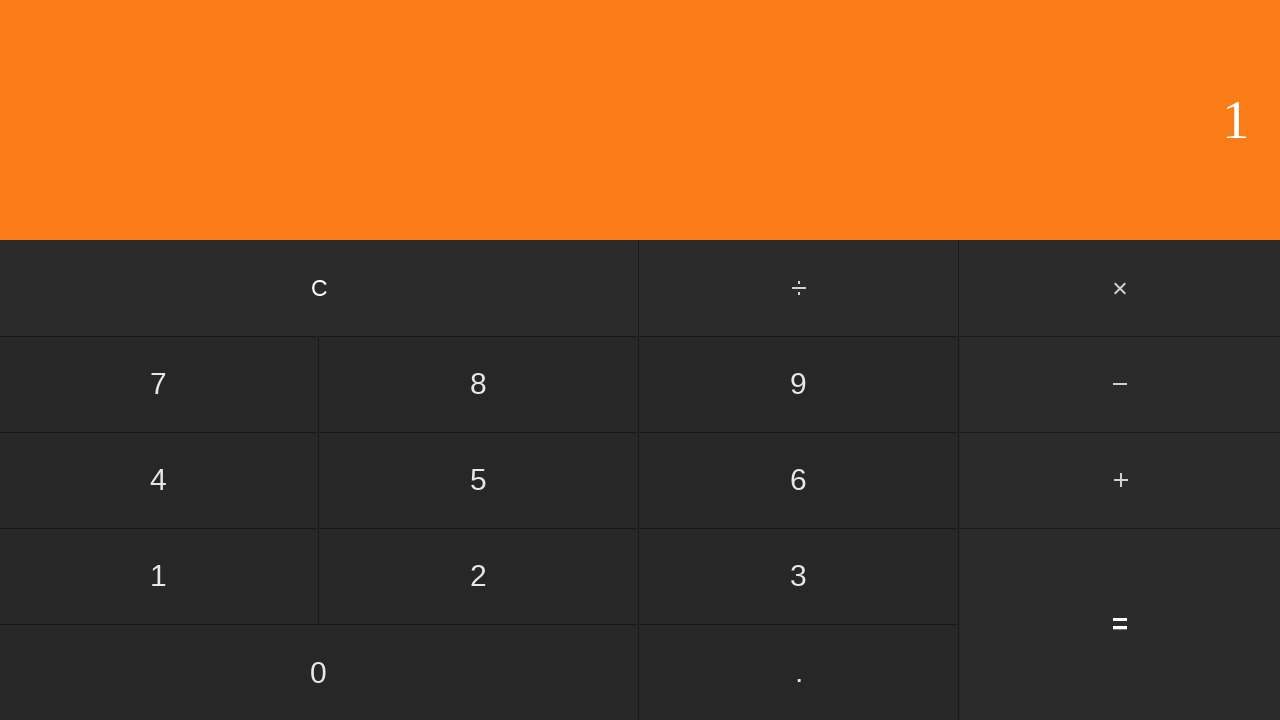

Clicked decimal point button at (799, 672) on input[value='.']
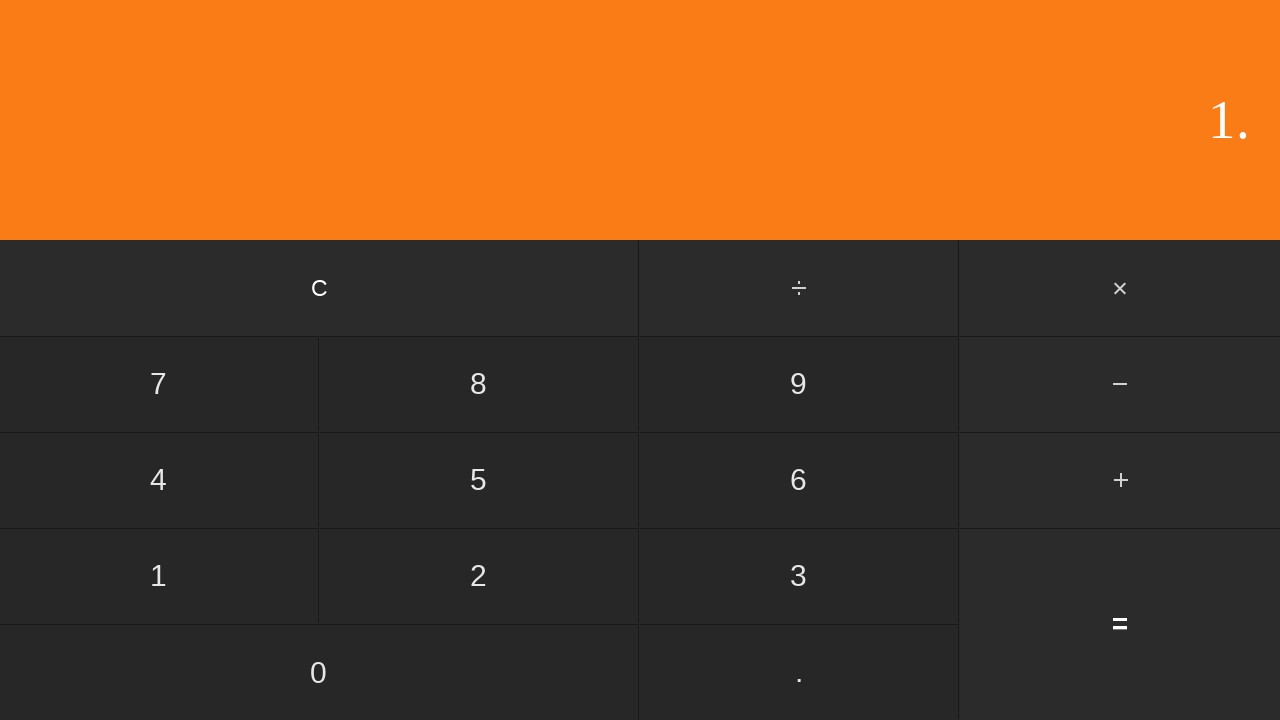

Clicked two button at (479, 576) on #two
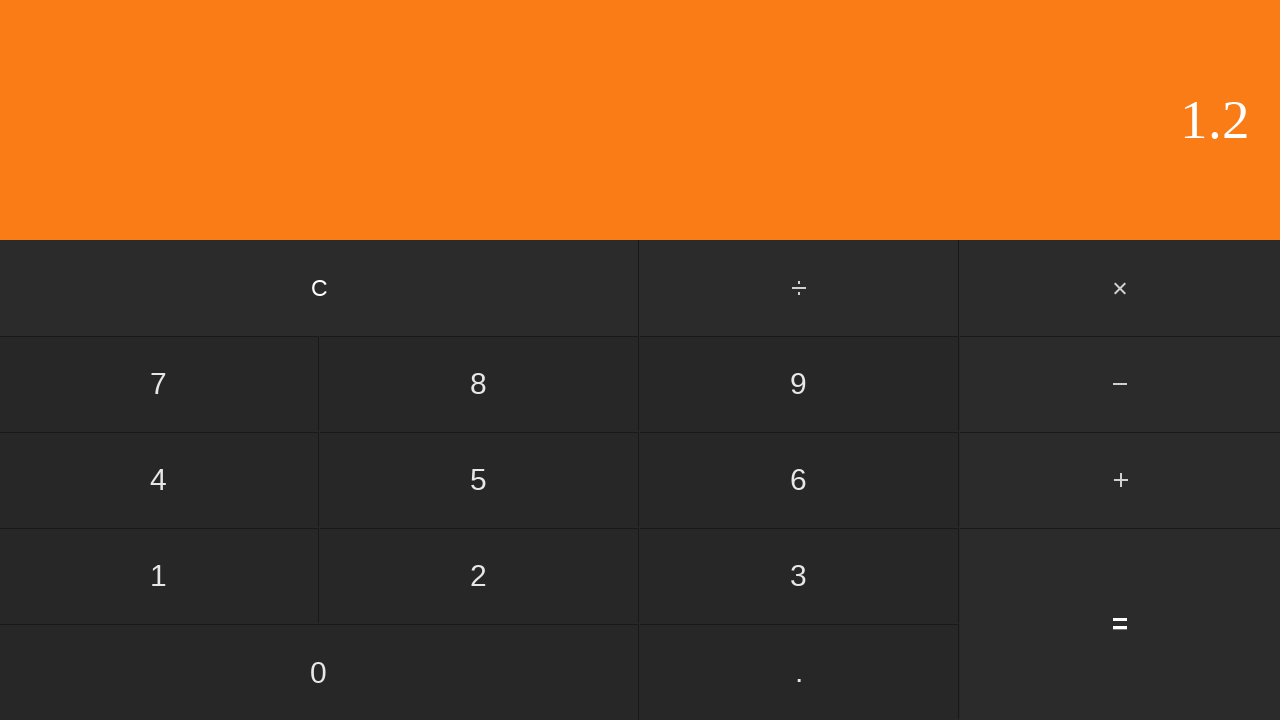

Clicked five button to complete 1.25 at (479, 480) on #five
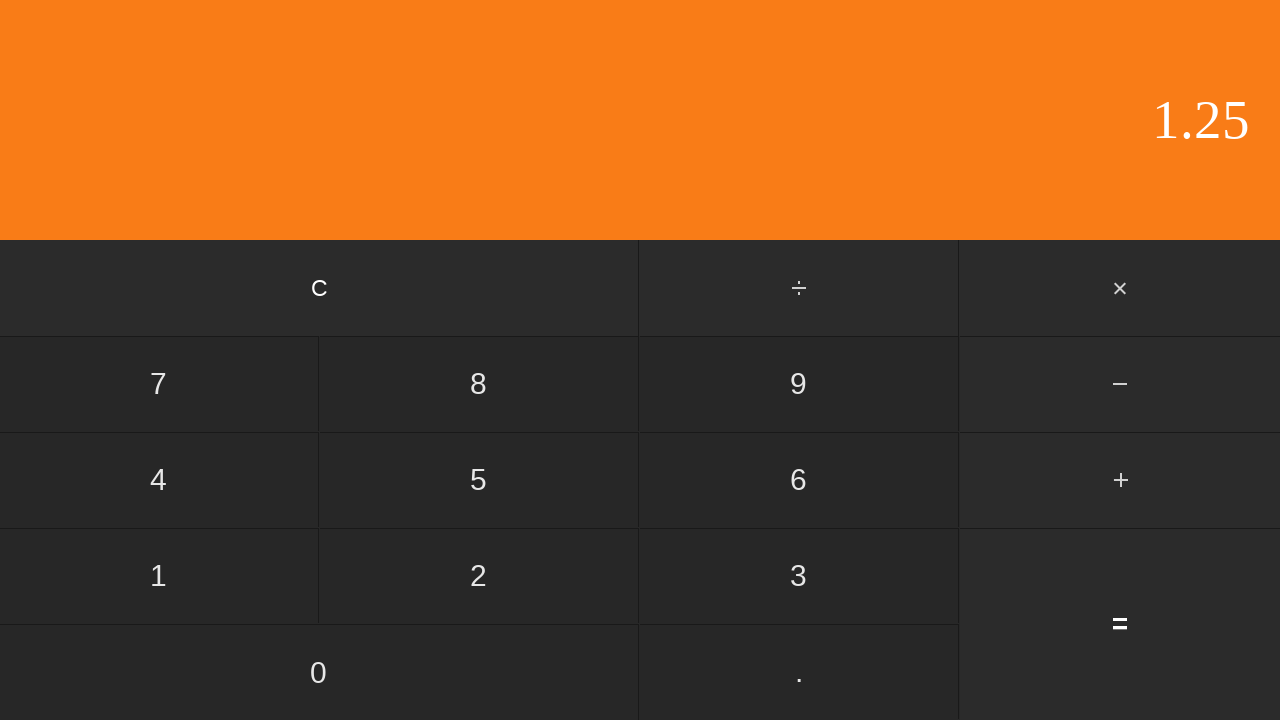

Clicked minus operator button at (1120, 384) on input[value='-']
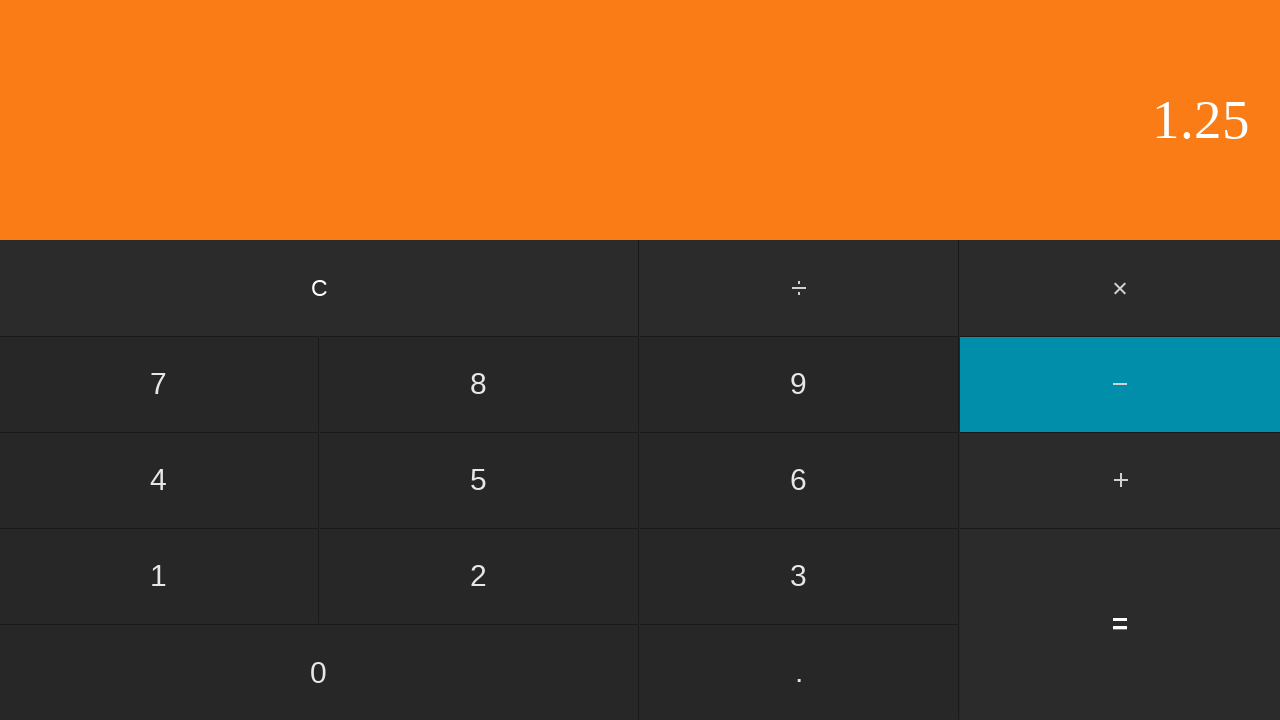

Clicked decimal point button for second number (edge case .25) at (799, 672) on input[value='.']
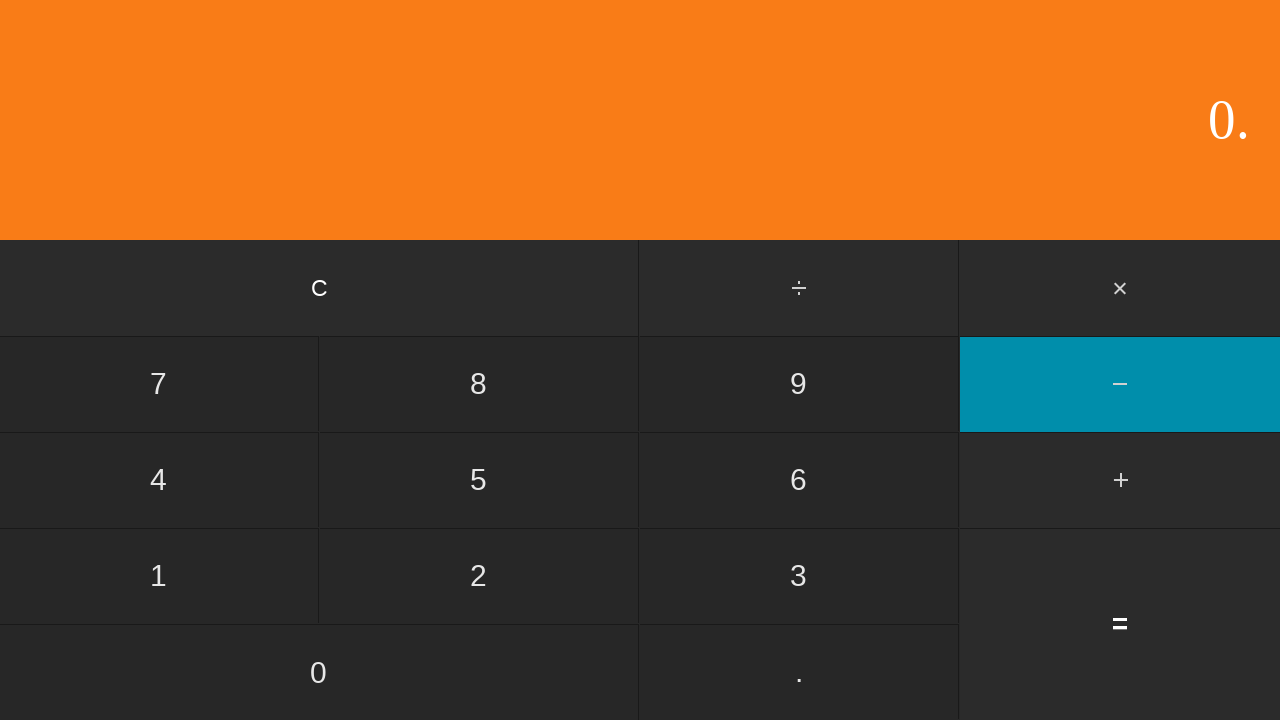

Clicked two button at (479, 576) on #two
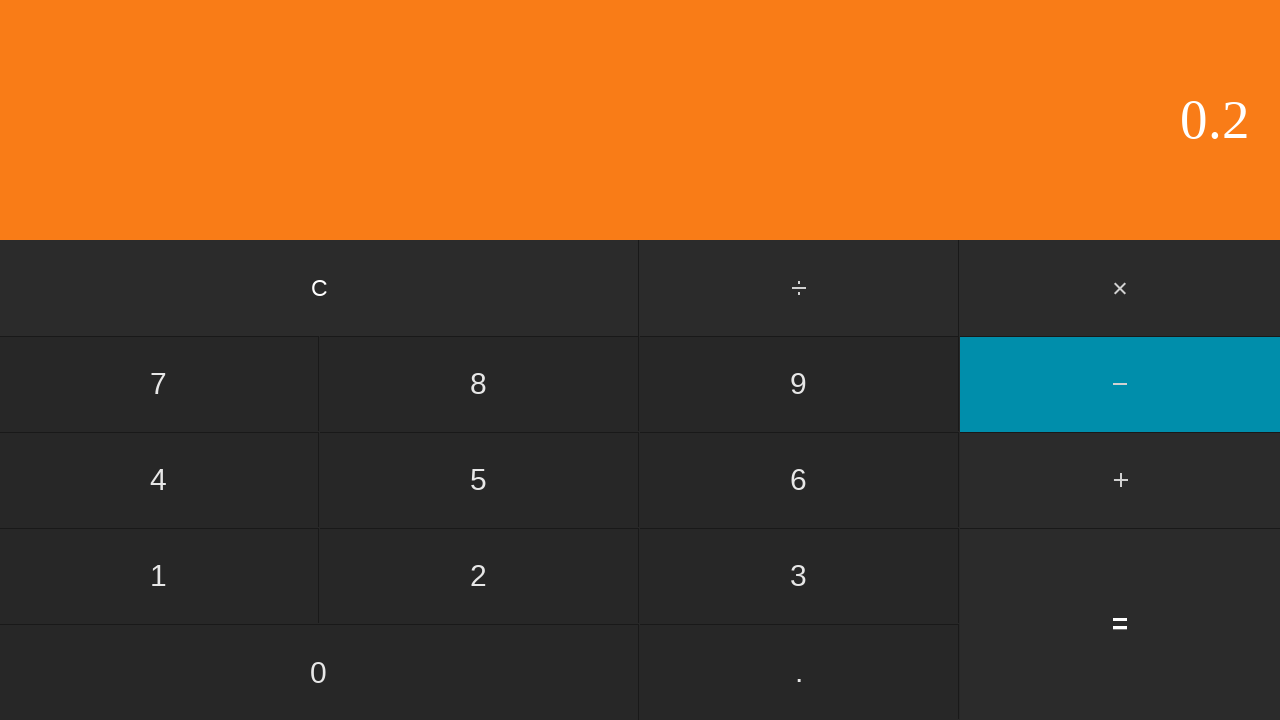

Clicked five button to complete .25 at (479, 480) on #five
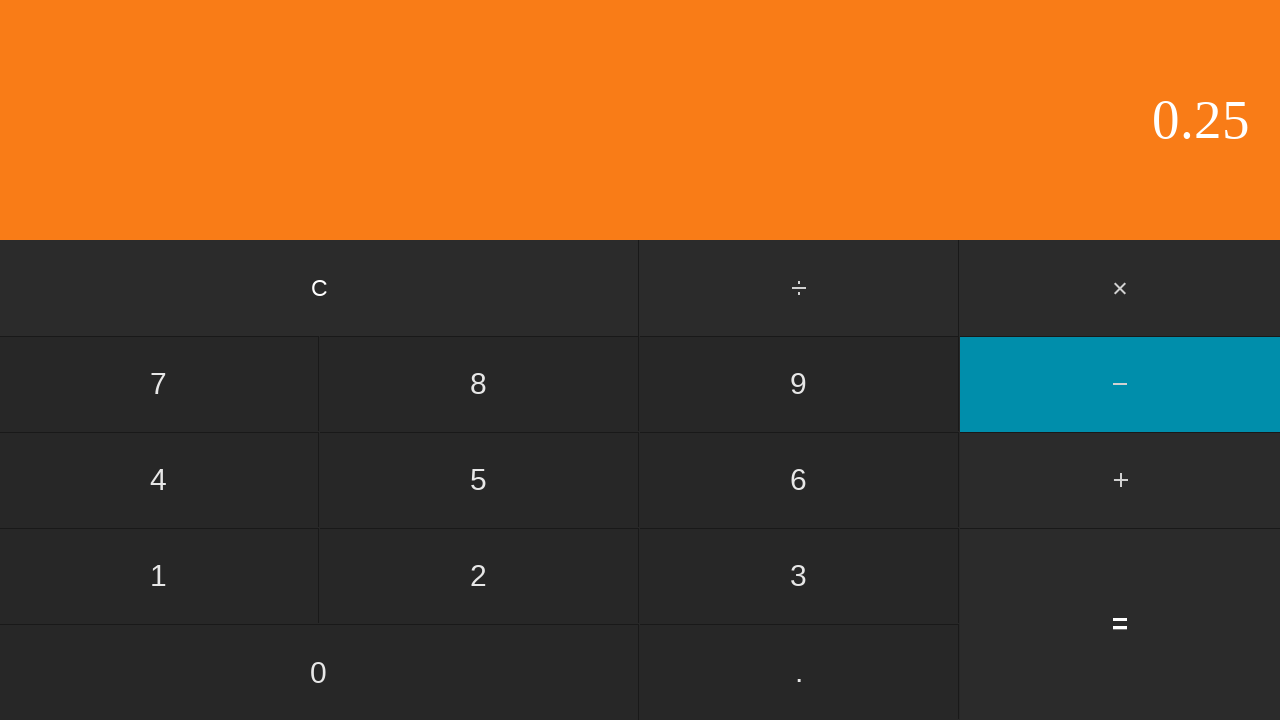

Clicked divide operator button at (800, 288) on input[value='÷']
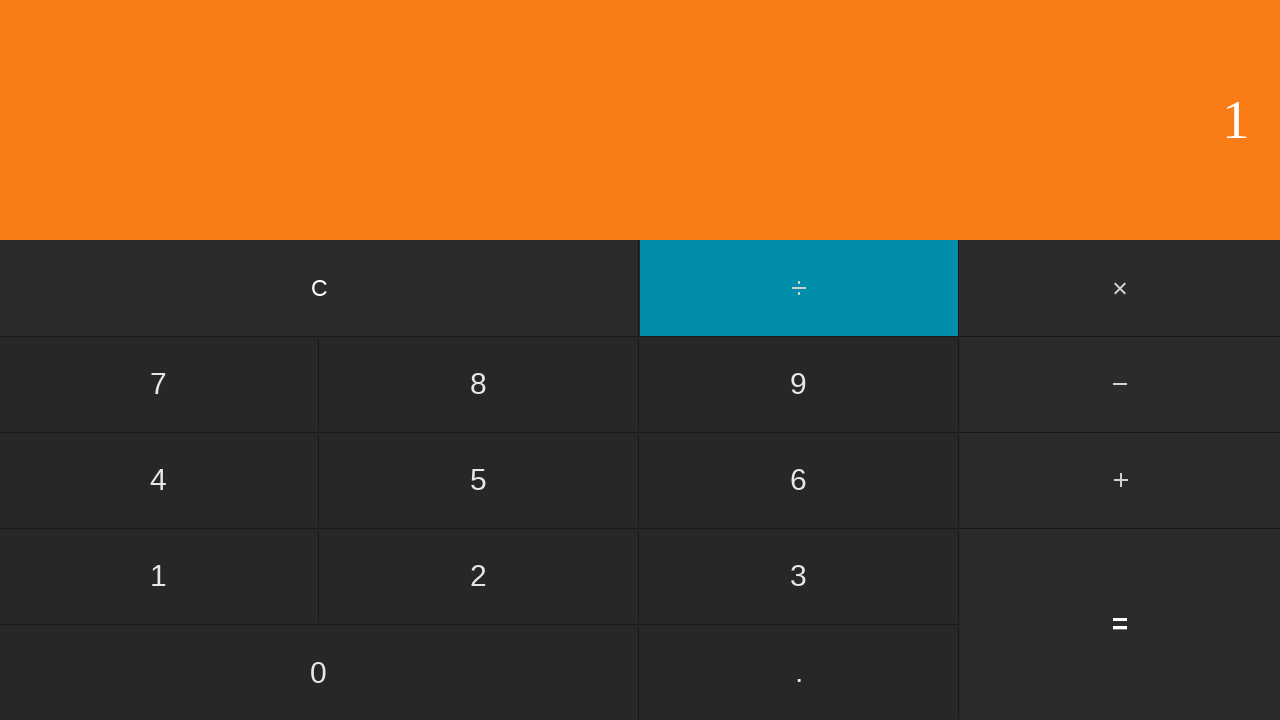

Clicked zero button for division by zero edge case at (319, 672) on #zero
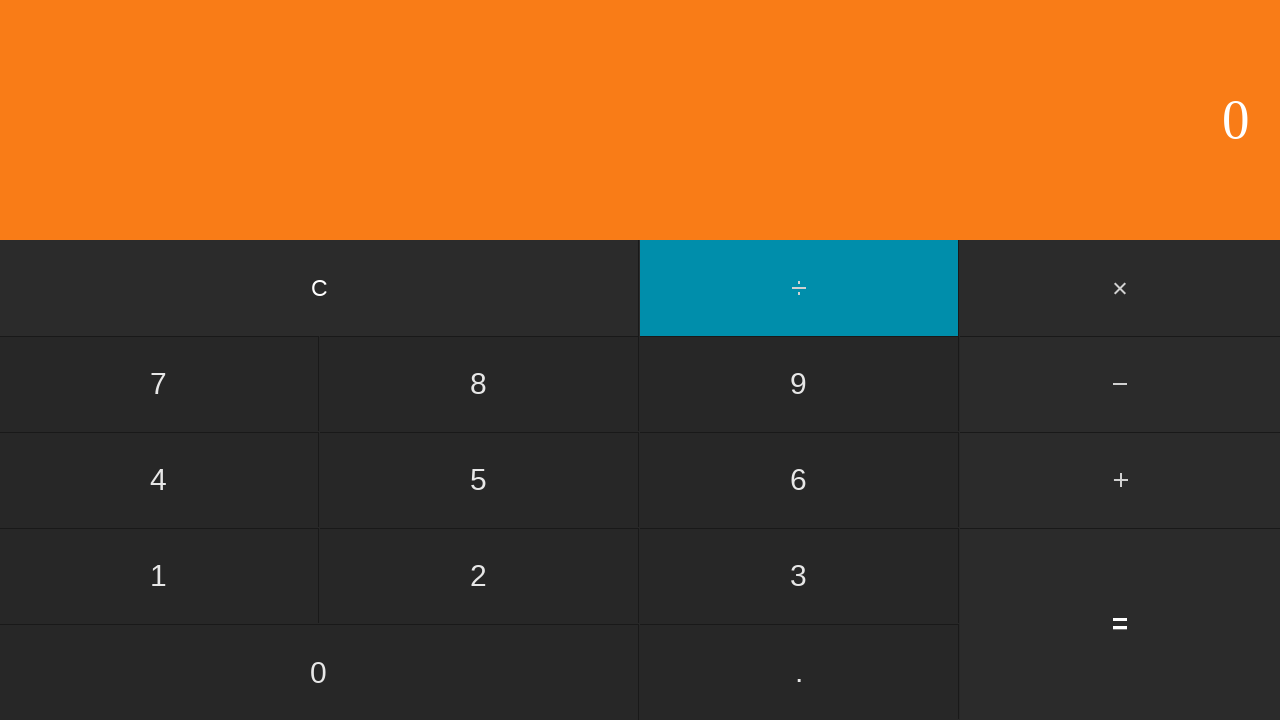

Clicked equals button to calculate 1.25 - .25 ÷ 0 (expecting error) at (1120, 624) on #equals
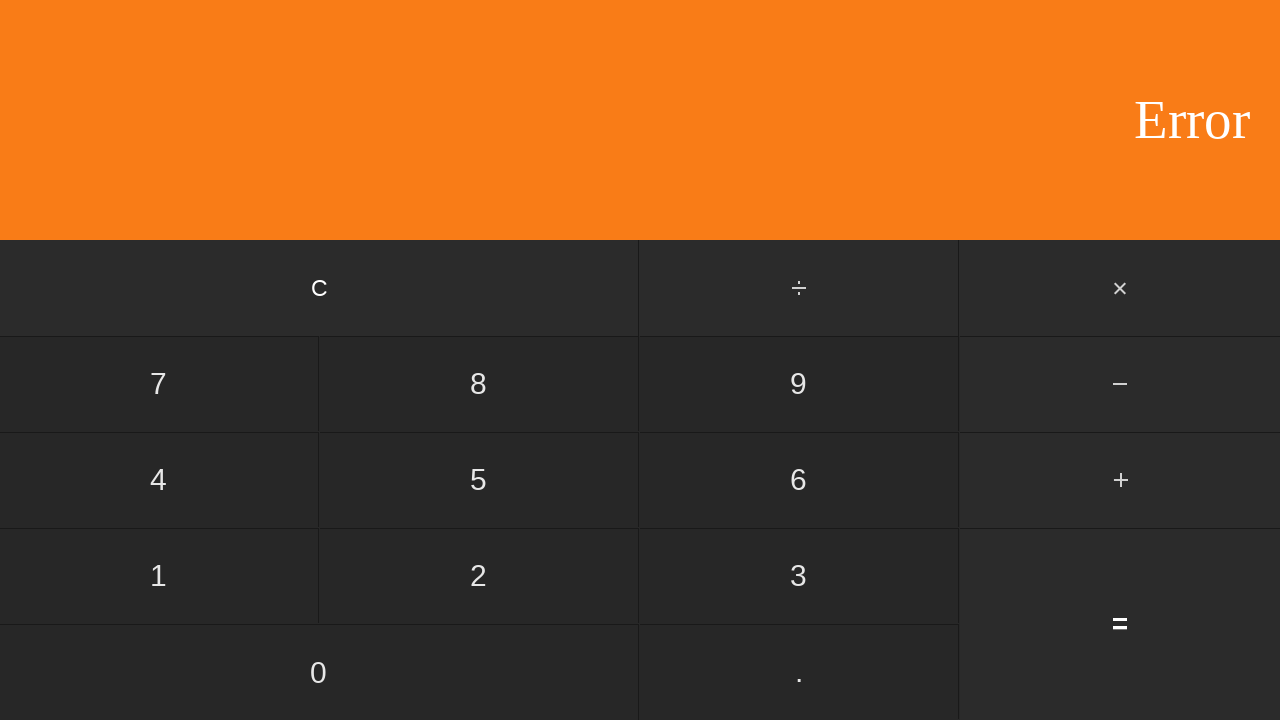

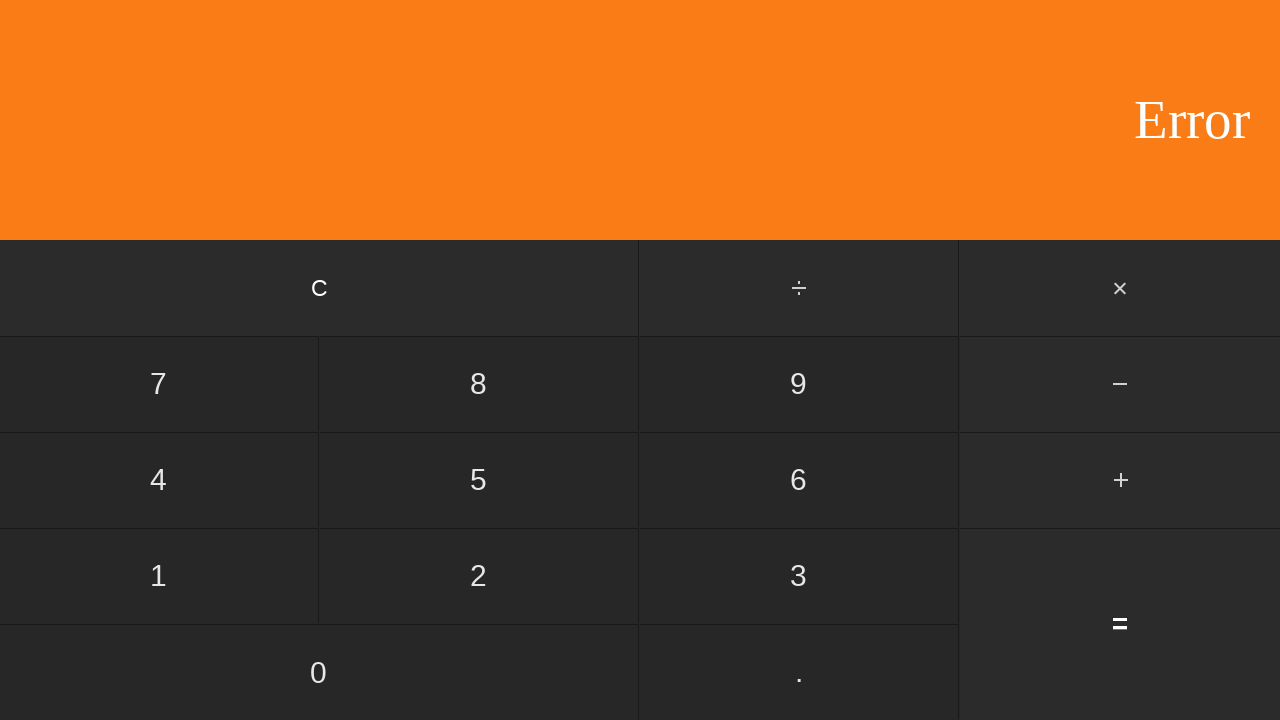